Tests dropdown selection by directly selecting an option using the Select class to choose "Option 2" by visible text.

Starting URL: https://the-internet.herokuapp.com/dropdown

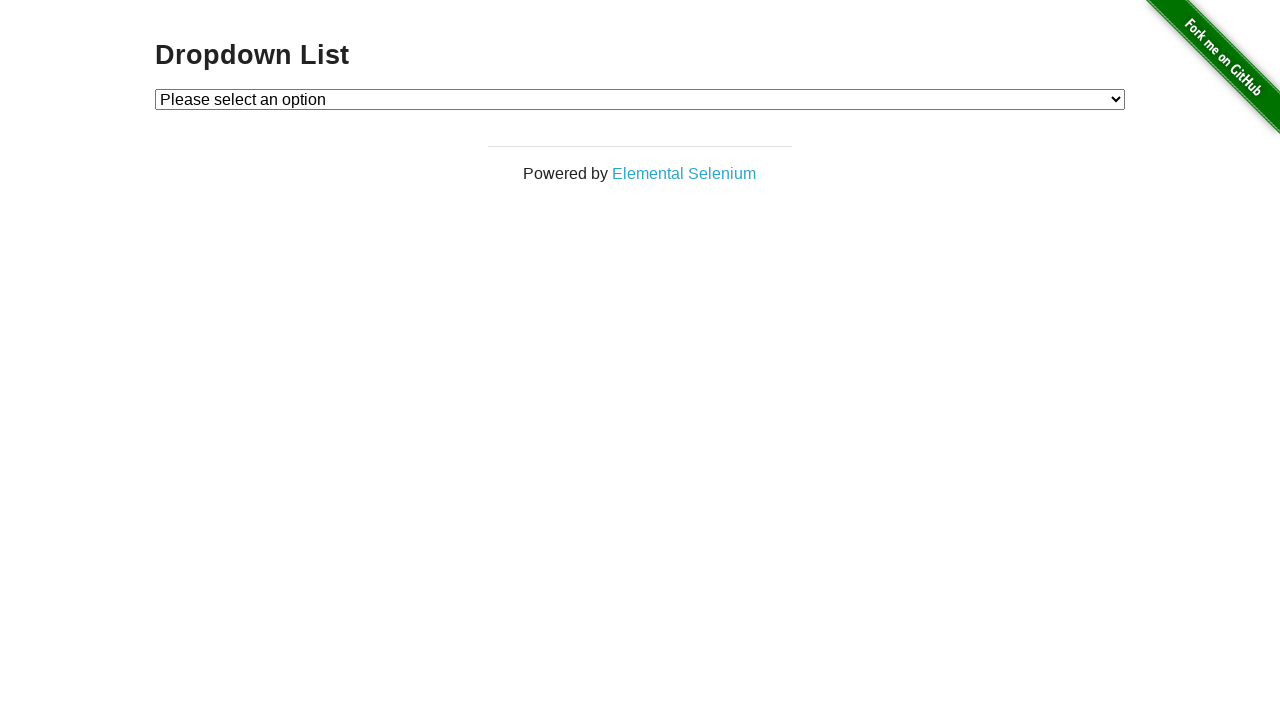

Selected 'Option 2' from dropdown using visible text on #dropdown
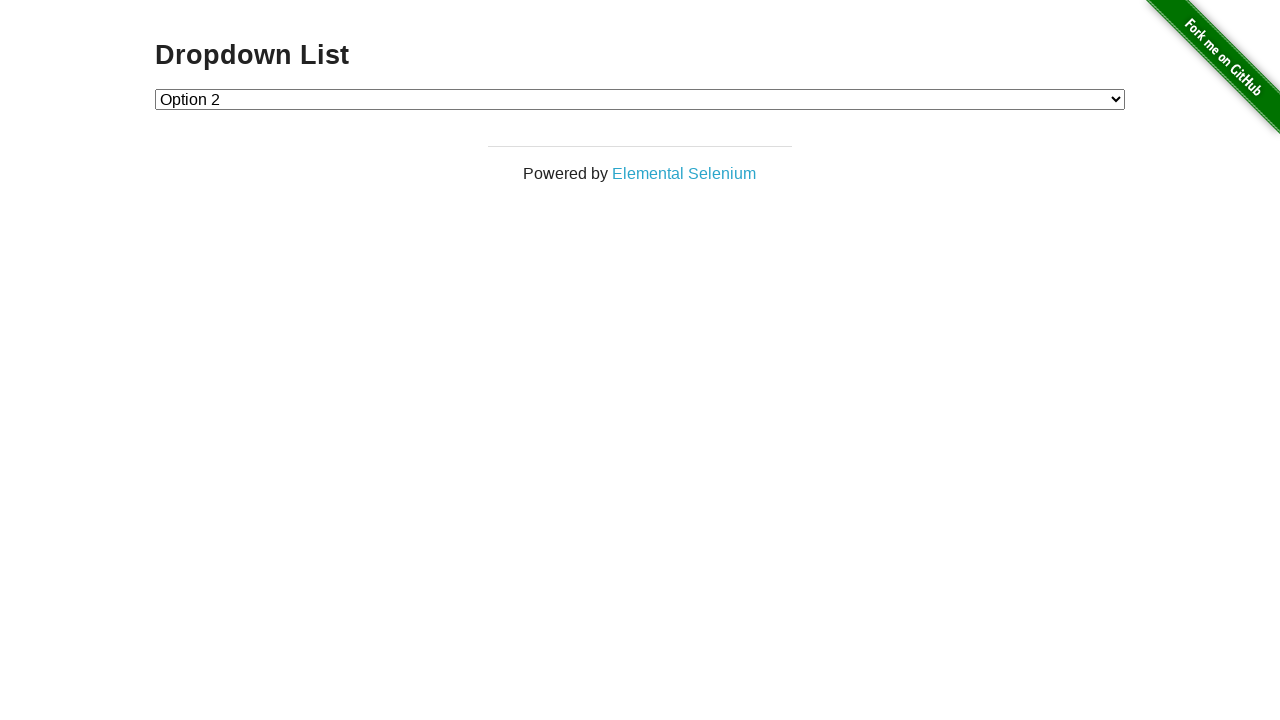

Verified dropdown selection was successfully made - value is '2'
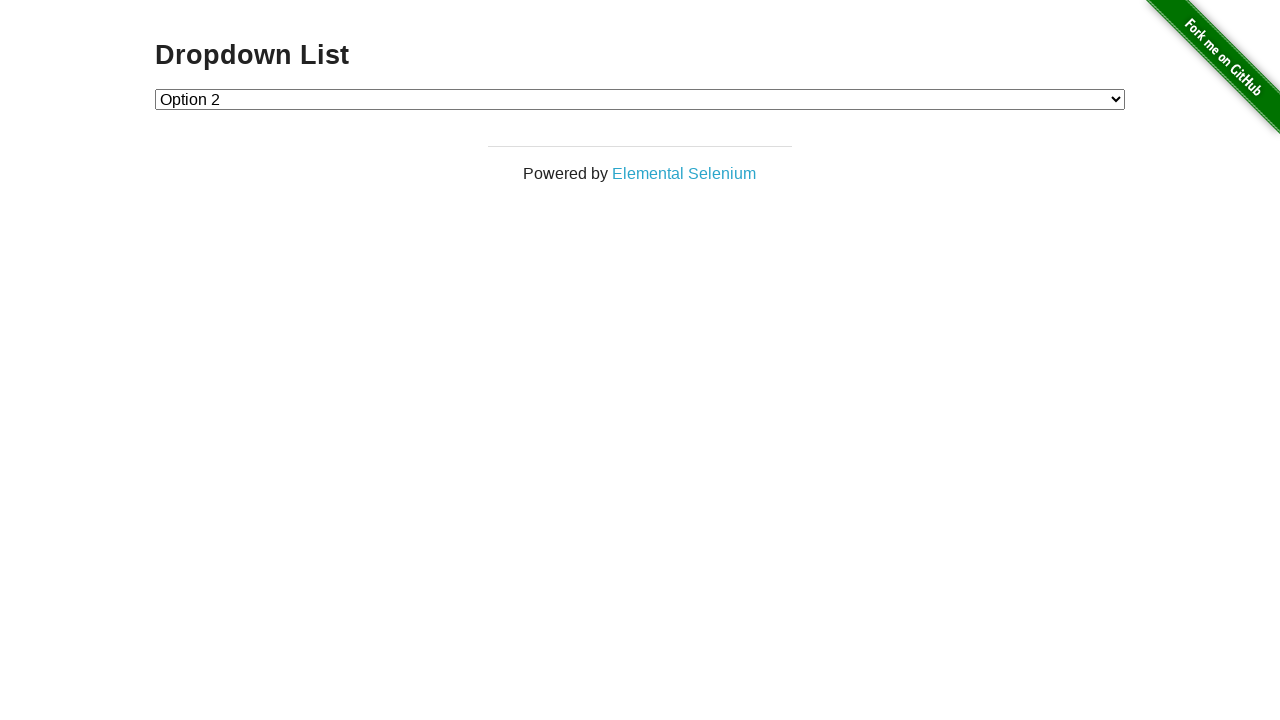

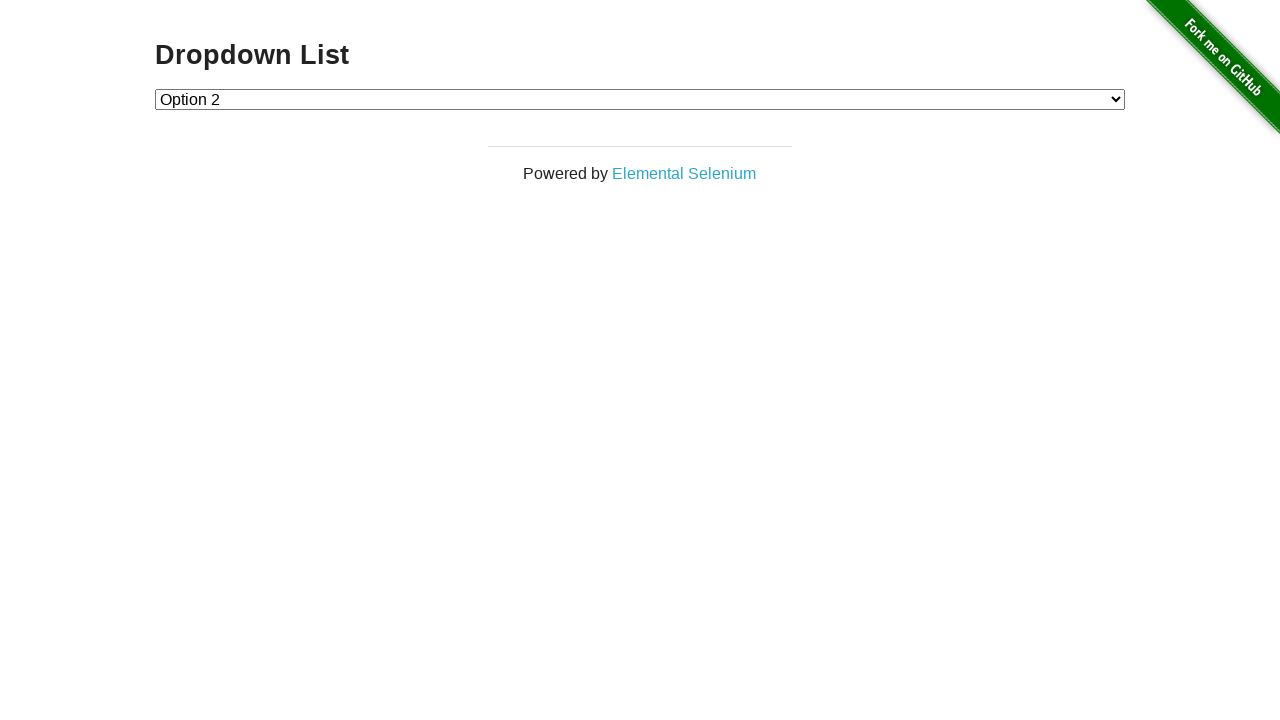